Tests clicking a button that appears after 5 seconds and validates its alert message

Starting URL: https://igorsmasc.github.io/praticando_waits/

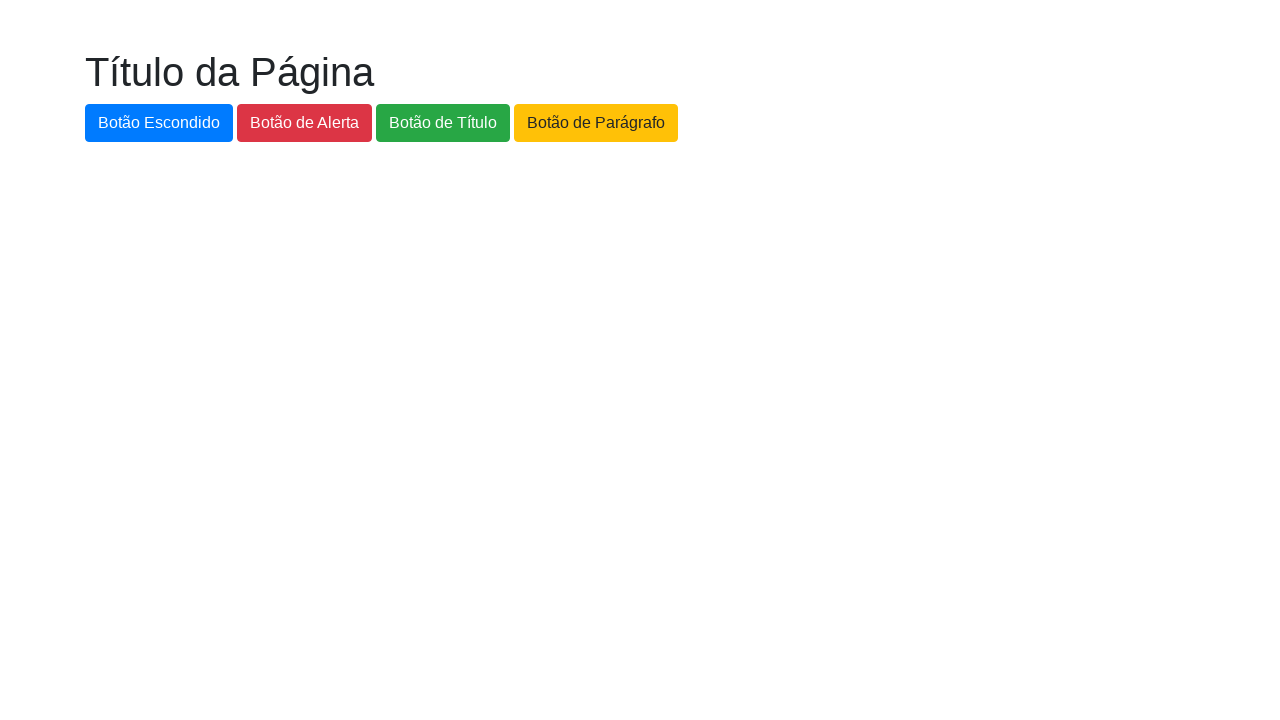

Waited 5 seconds for new button to appear
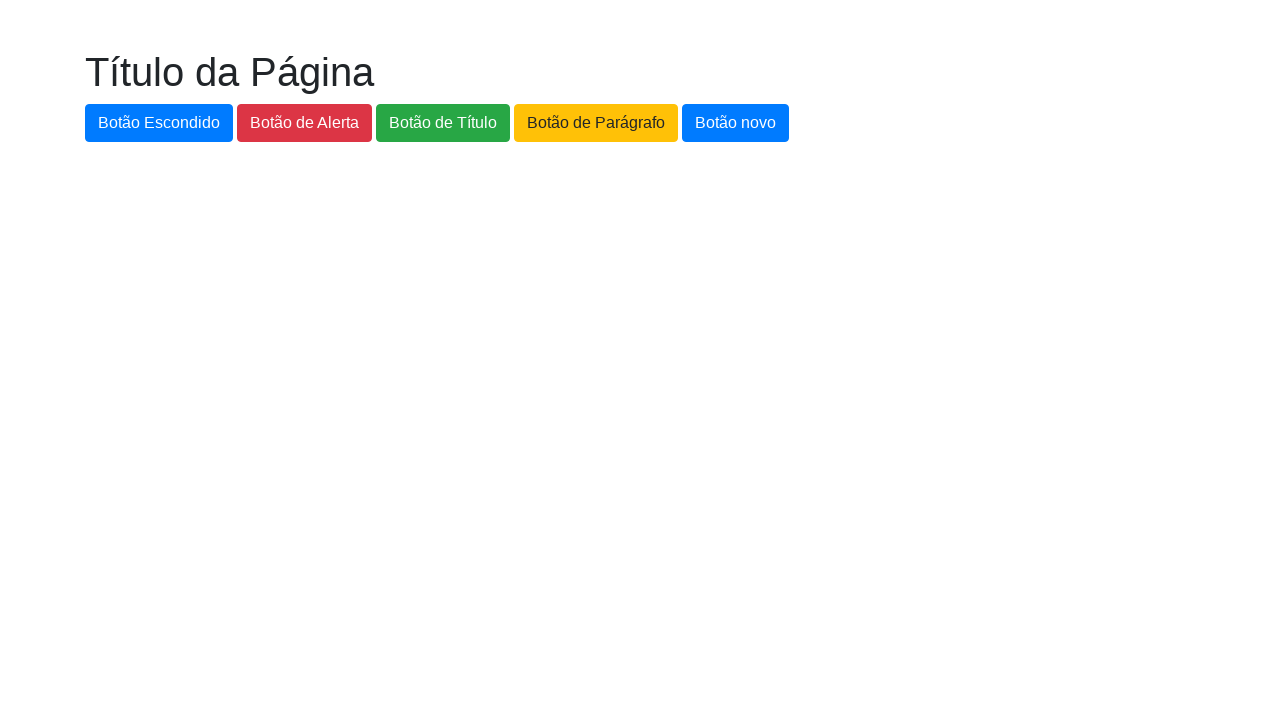

Clicked the new button (#botao-novo) at (736, 123) on #botao-novo
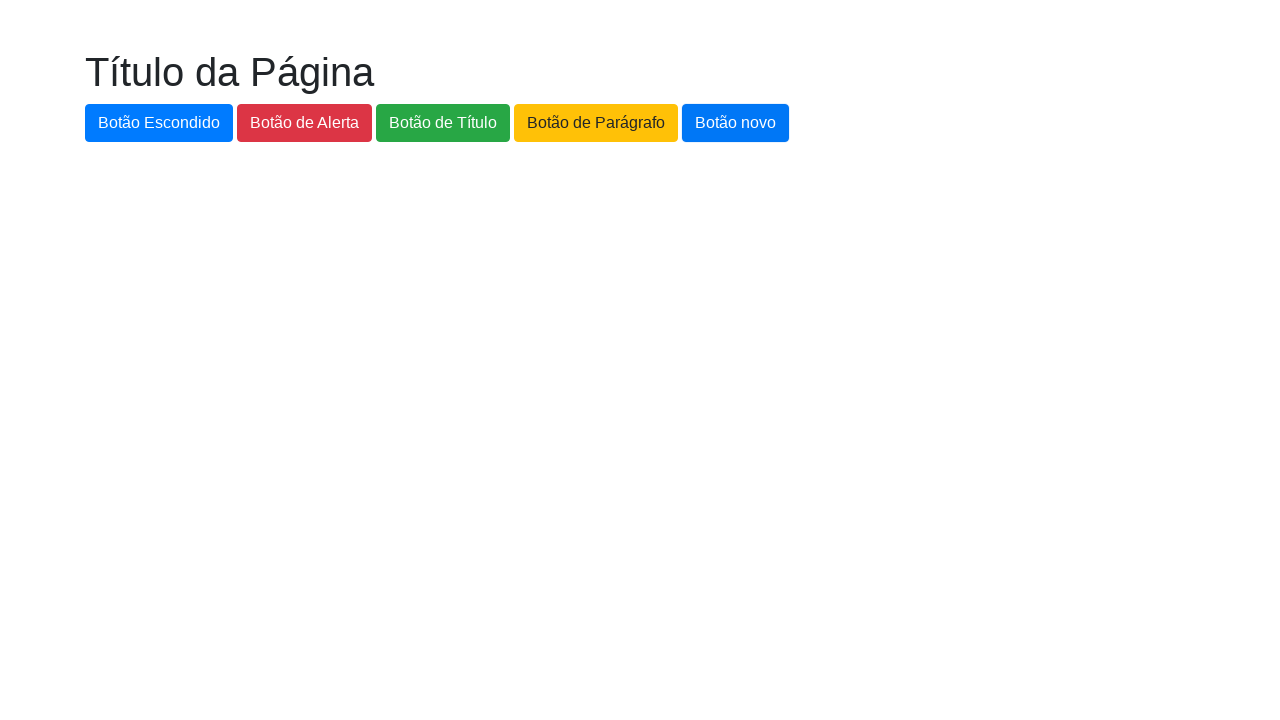

Set up dialog handler to accept alert messages
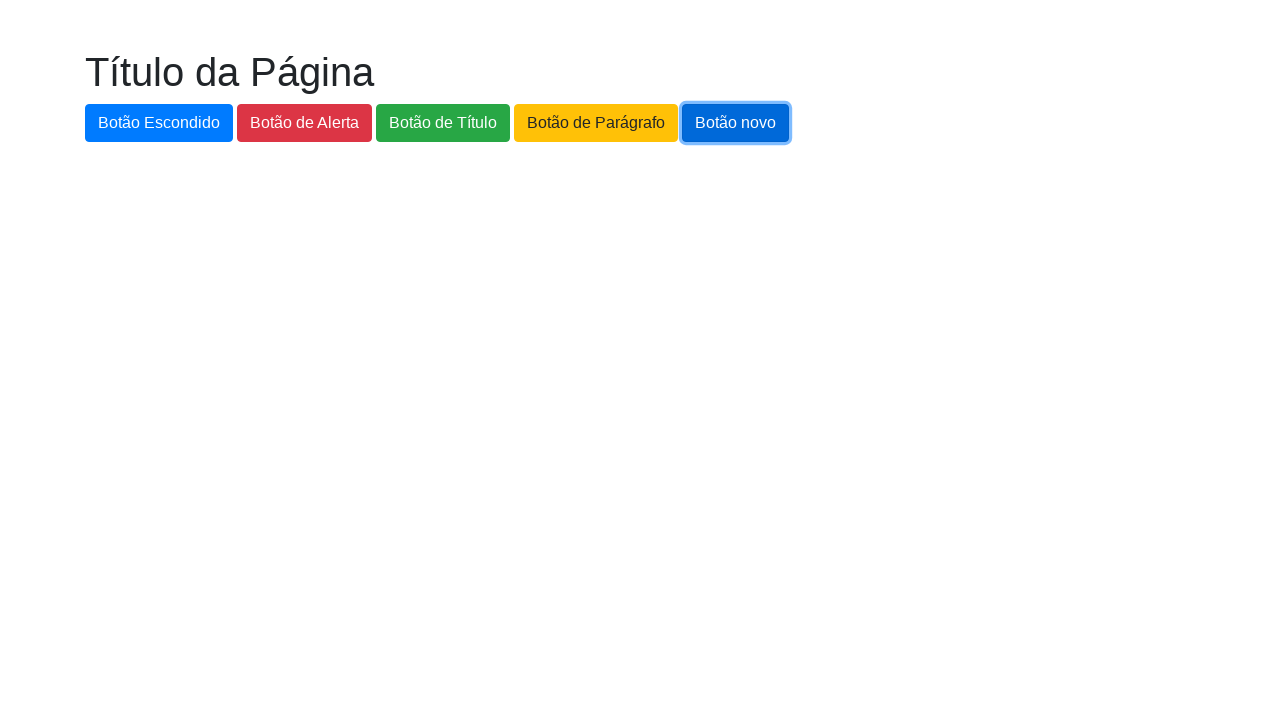

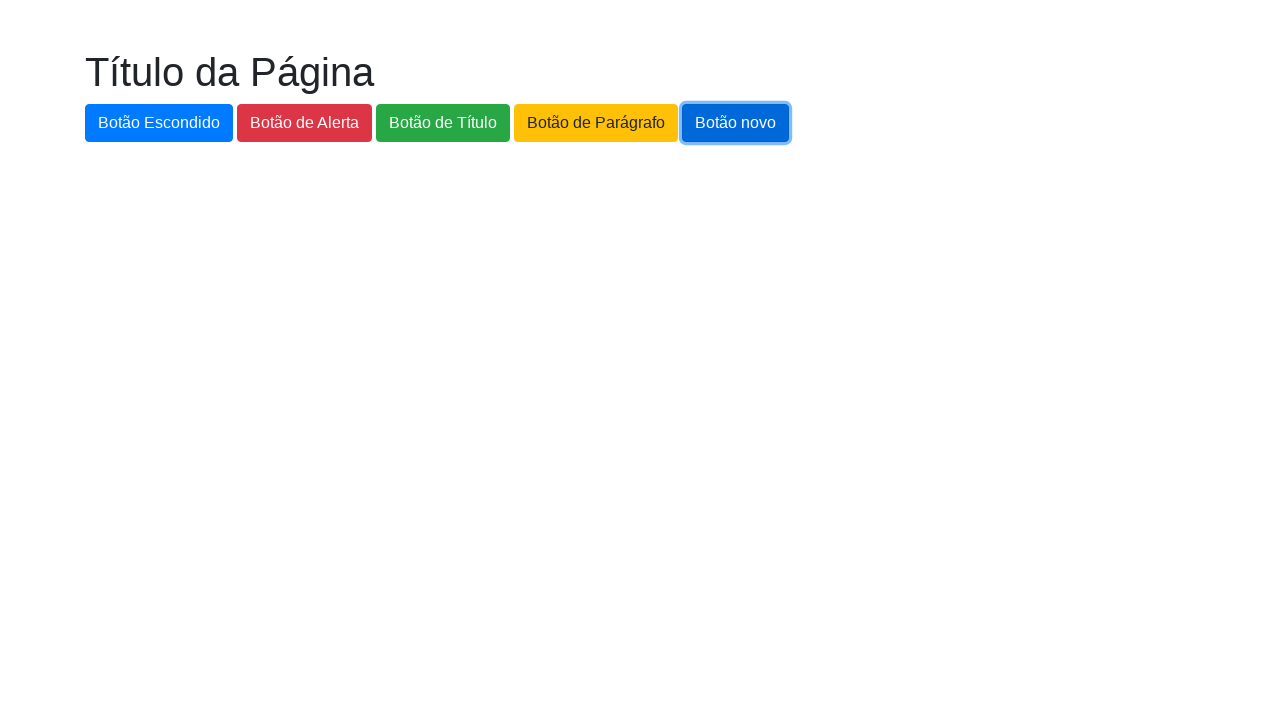